Tests browser navigation by going to a different URL and then navigating back to the previous page

Starting URL: https://fabrykatestow.pl

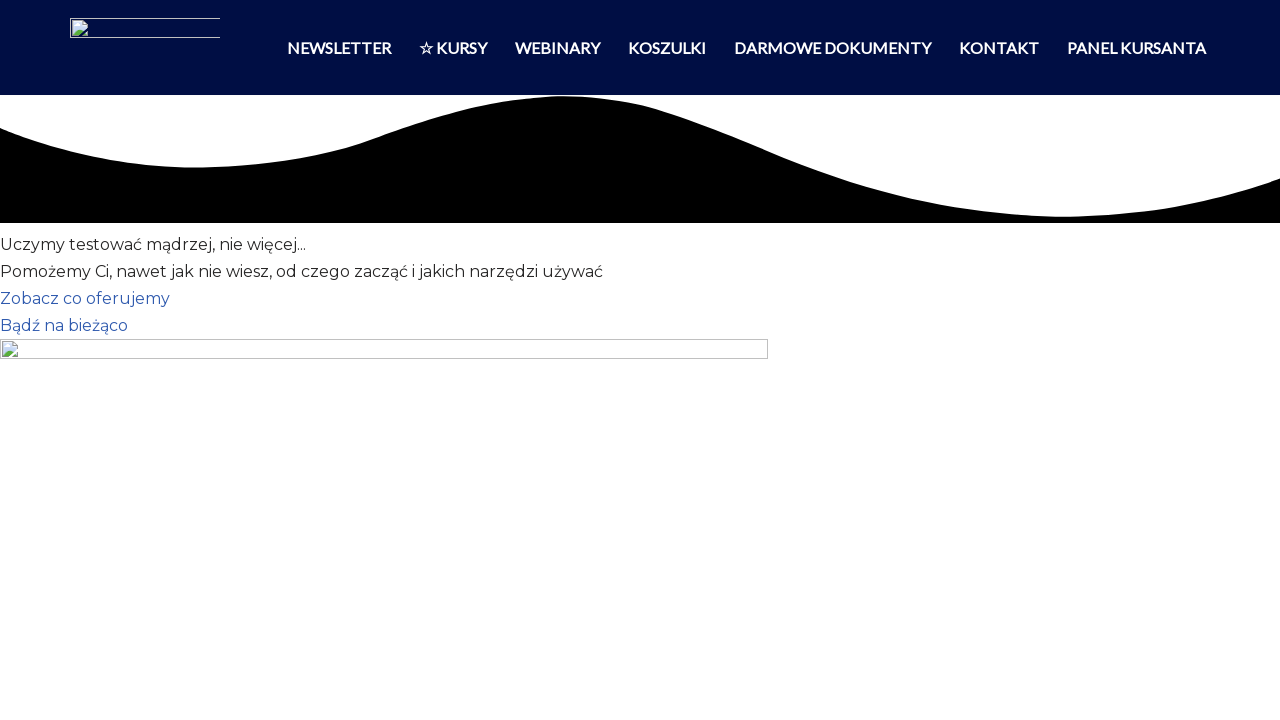

Navigated to cupsell page at https://fabrykatestow.cupsell.pl/
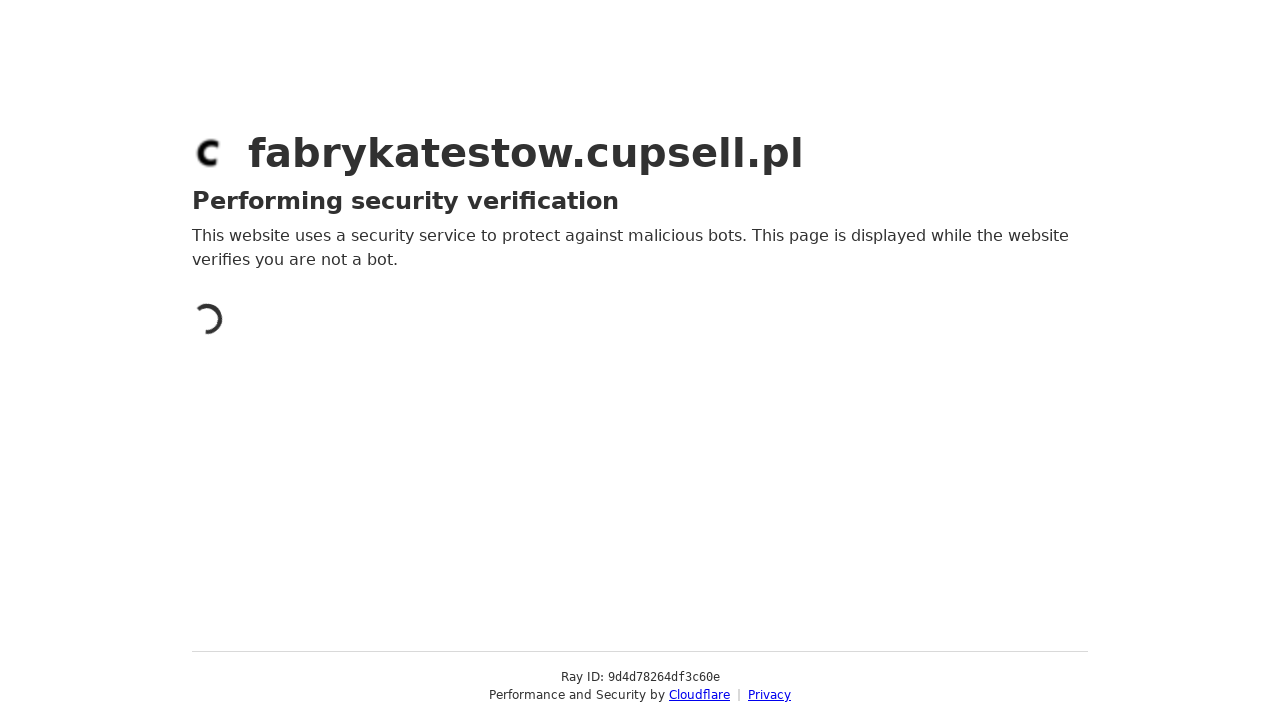

Navigated back to previous page (https://fabrykatestow.pl)
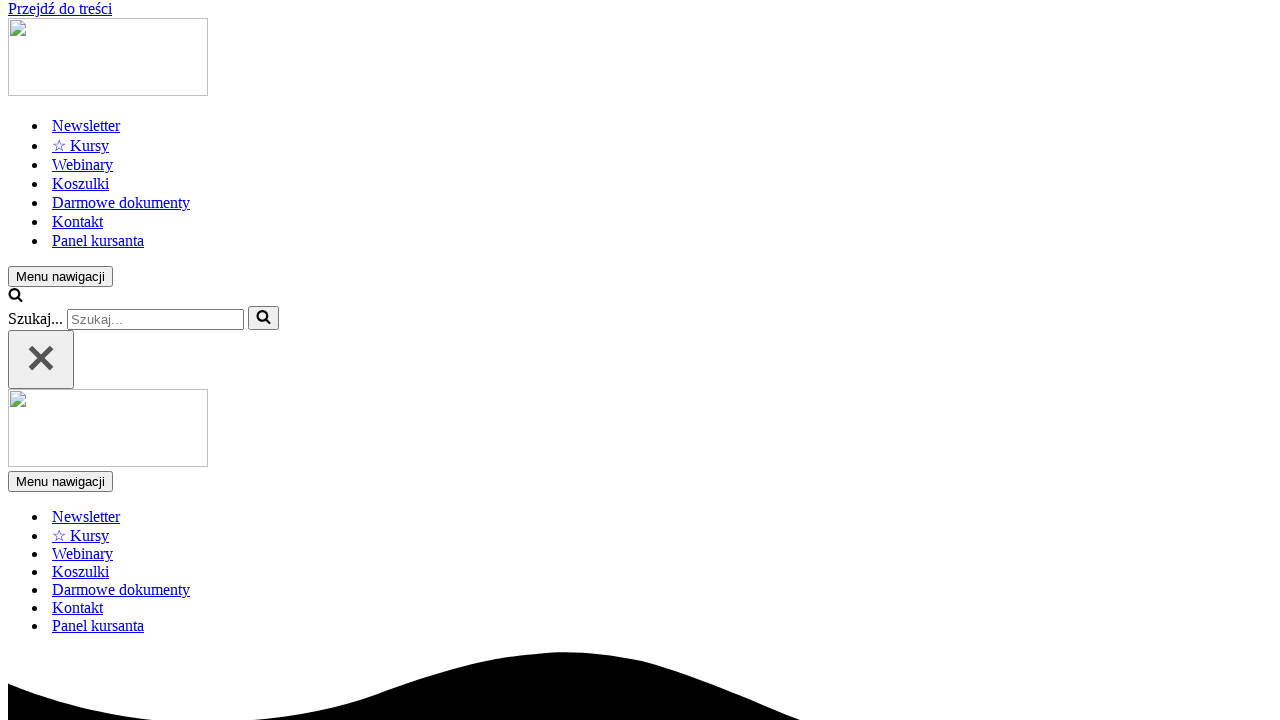

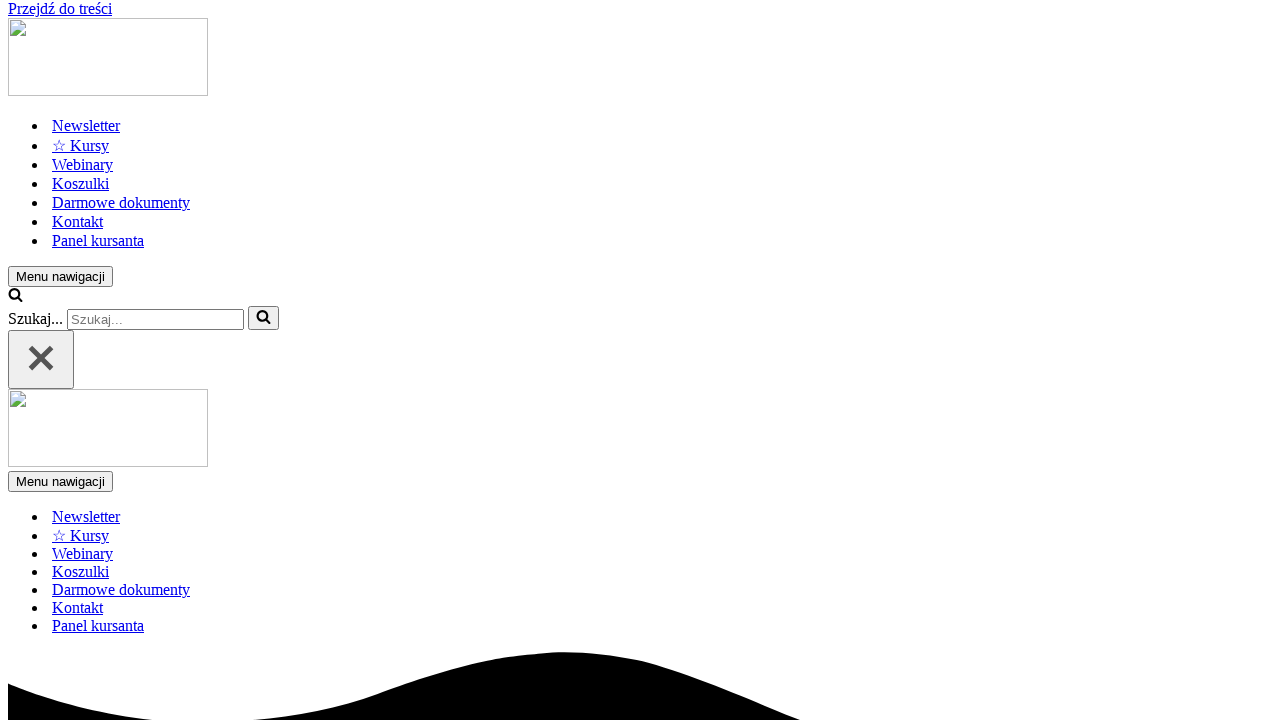